Tests radio button selection functionality by verifying the initial state and clicking to select a BMW radio button option

Starting URL: https://www.letskodeit.com/practice

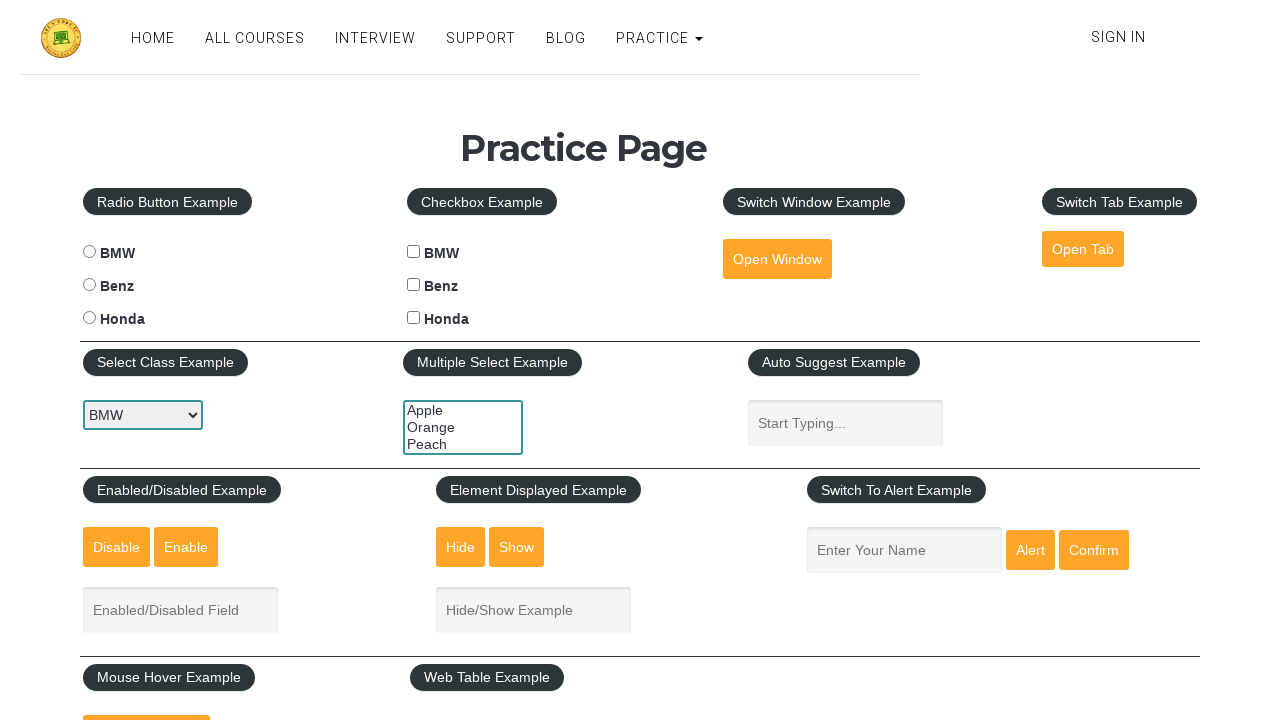

Located BMW radio button element
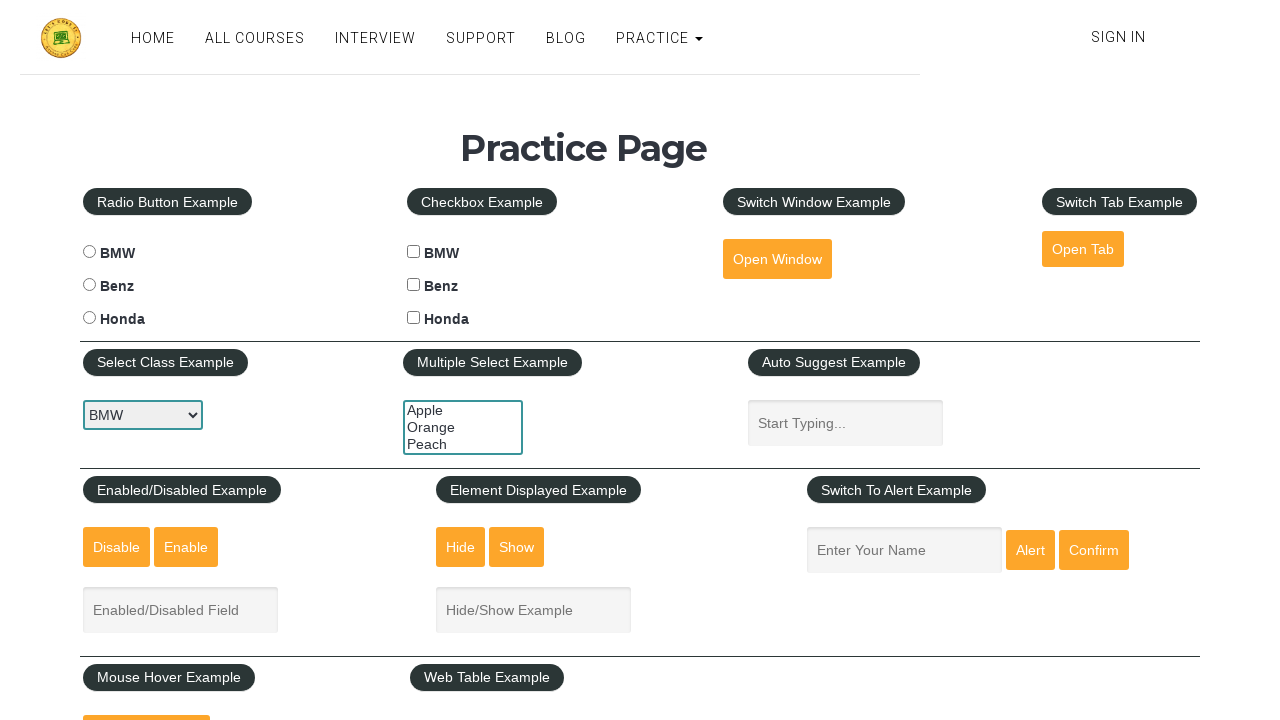

Clicked BMW radio button to select it at (89, 252) on #bmwradio
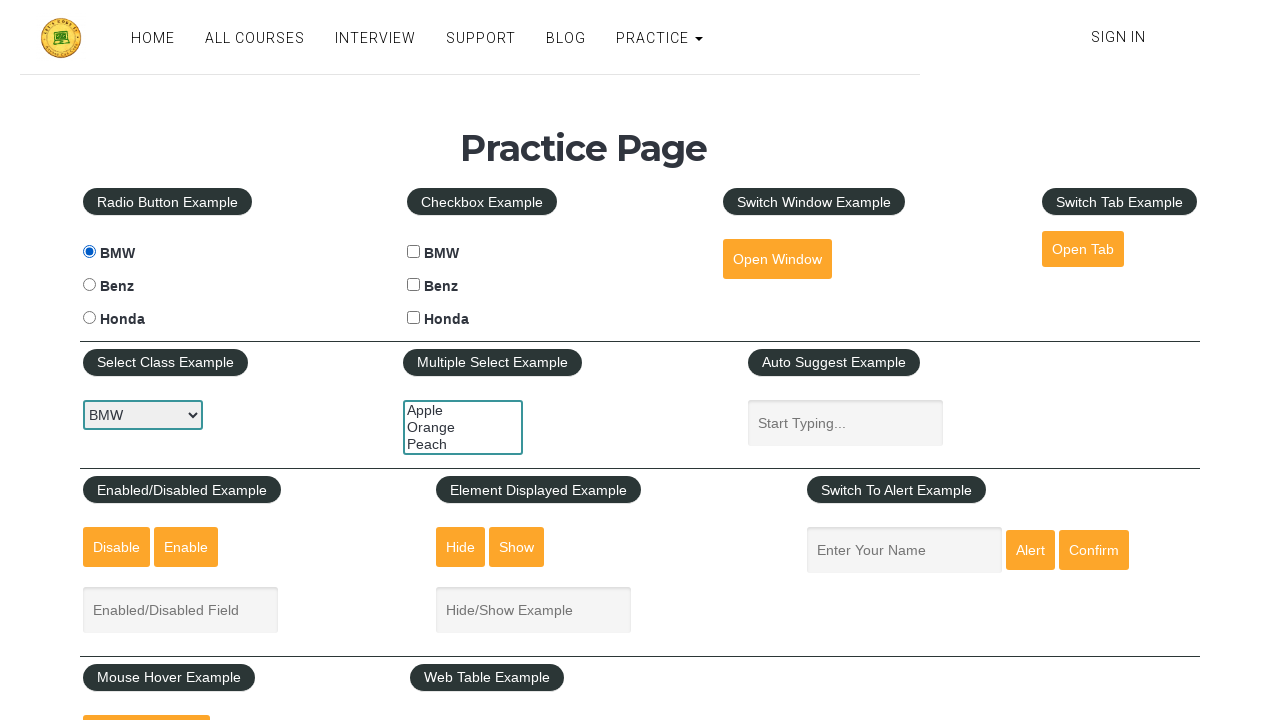

Waited 3 seconds for radio button selection to complete
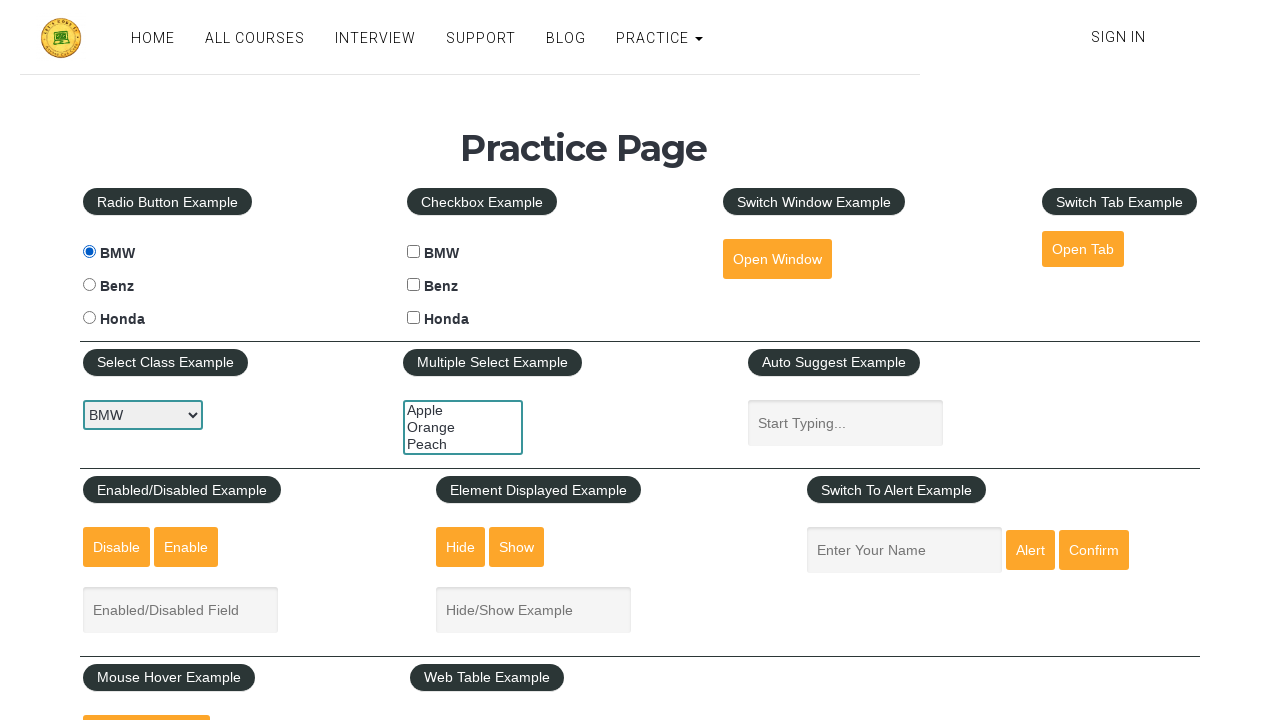

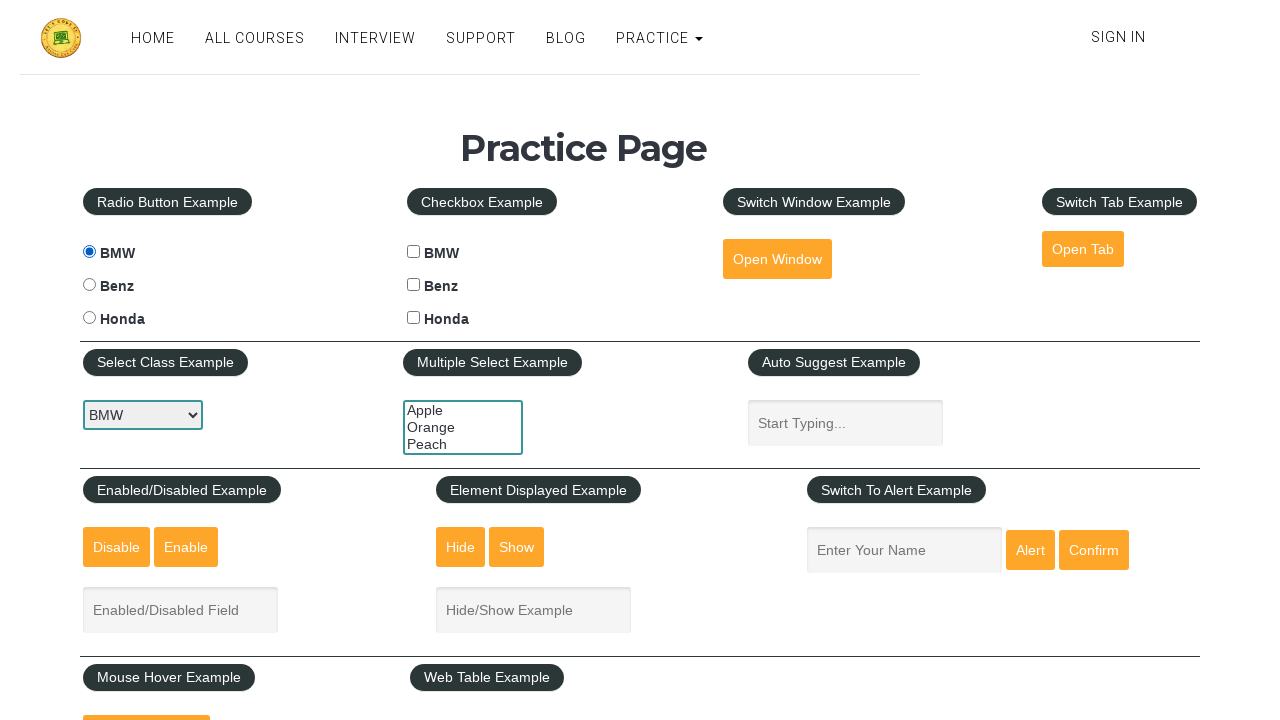